Tests drag and drop functionality by dragging an element and dropping it onto a target droppable area on the jQuery UI demo page

Starting URL: https://jqueryui.com/droppable/

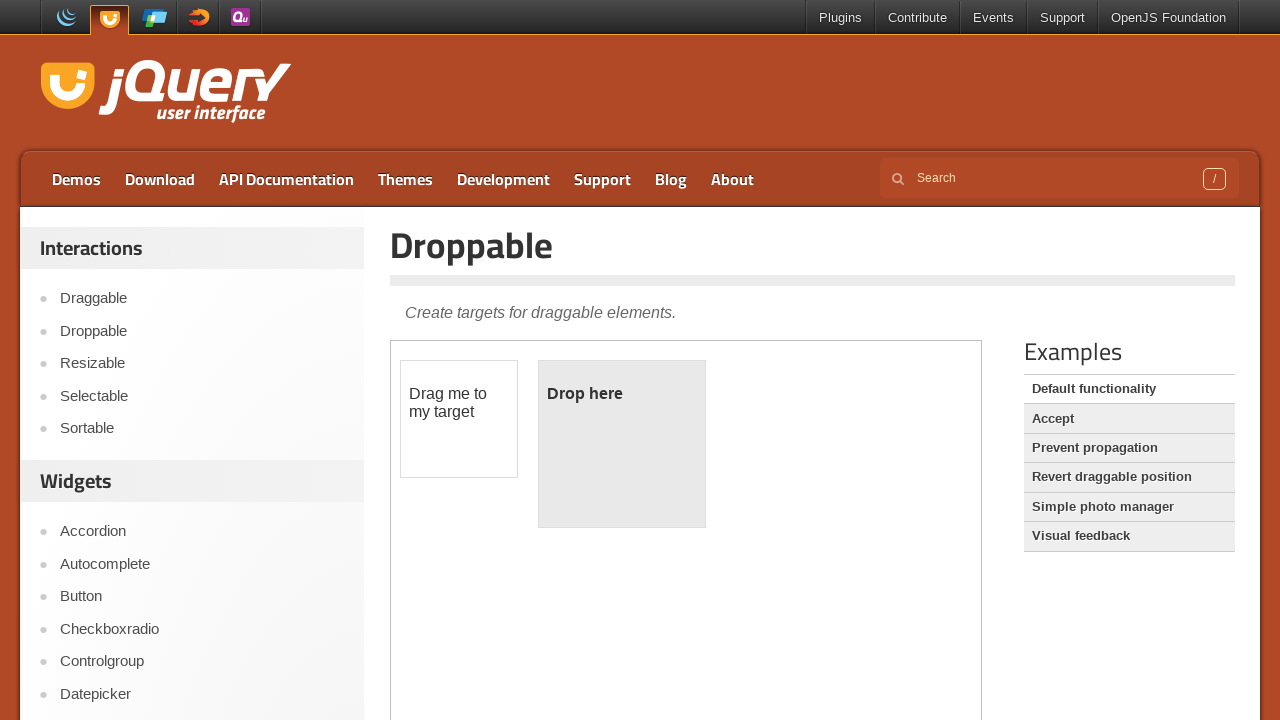

Located and selected the first iframe containing the drag and drop demo
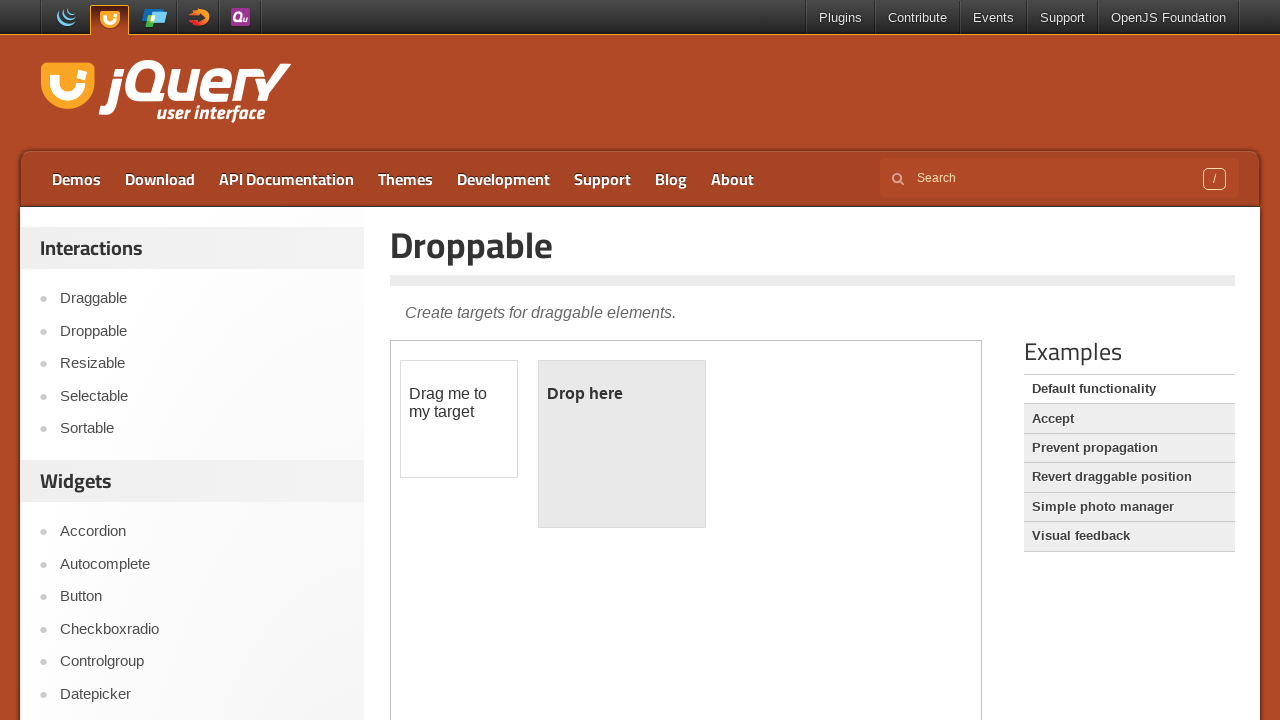

Located the draggable element with id 'draggable'
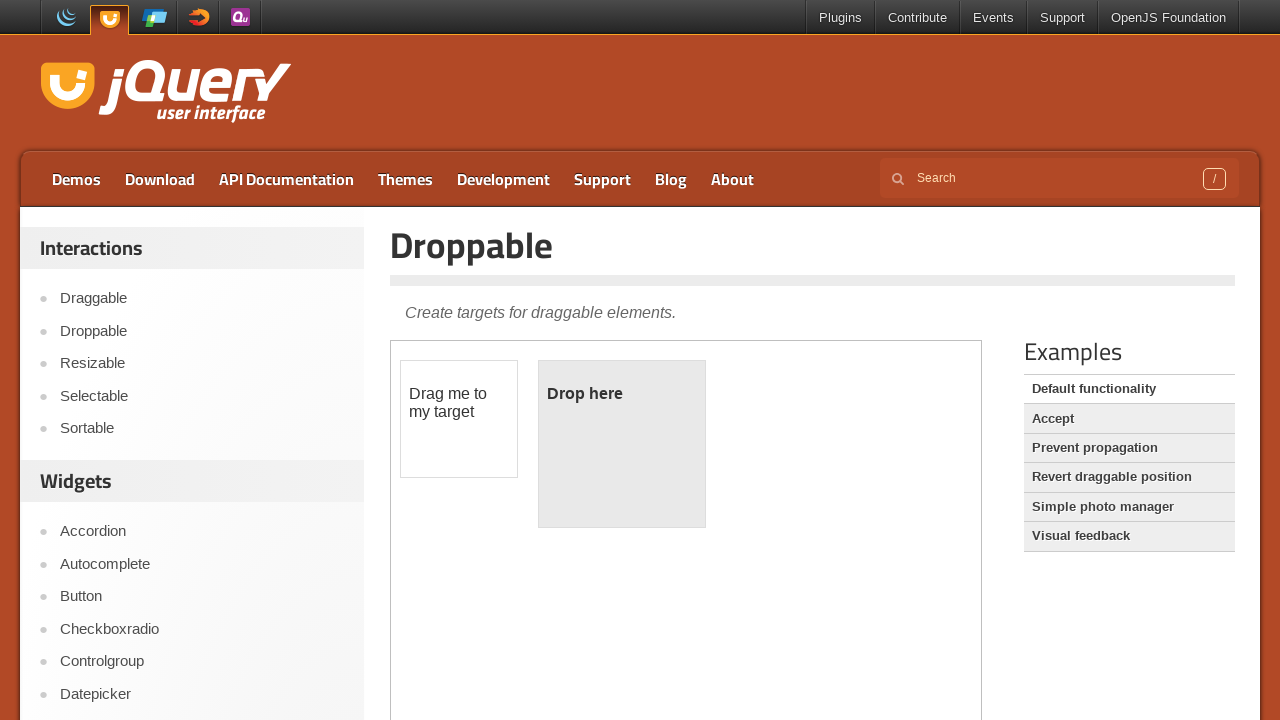

Located the droppable target element with id 'droppable'
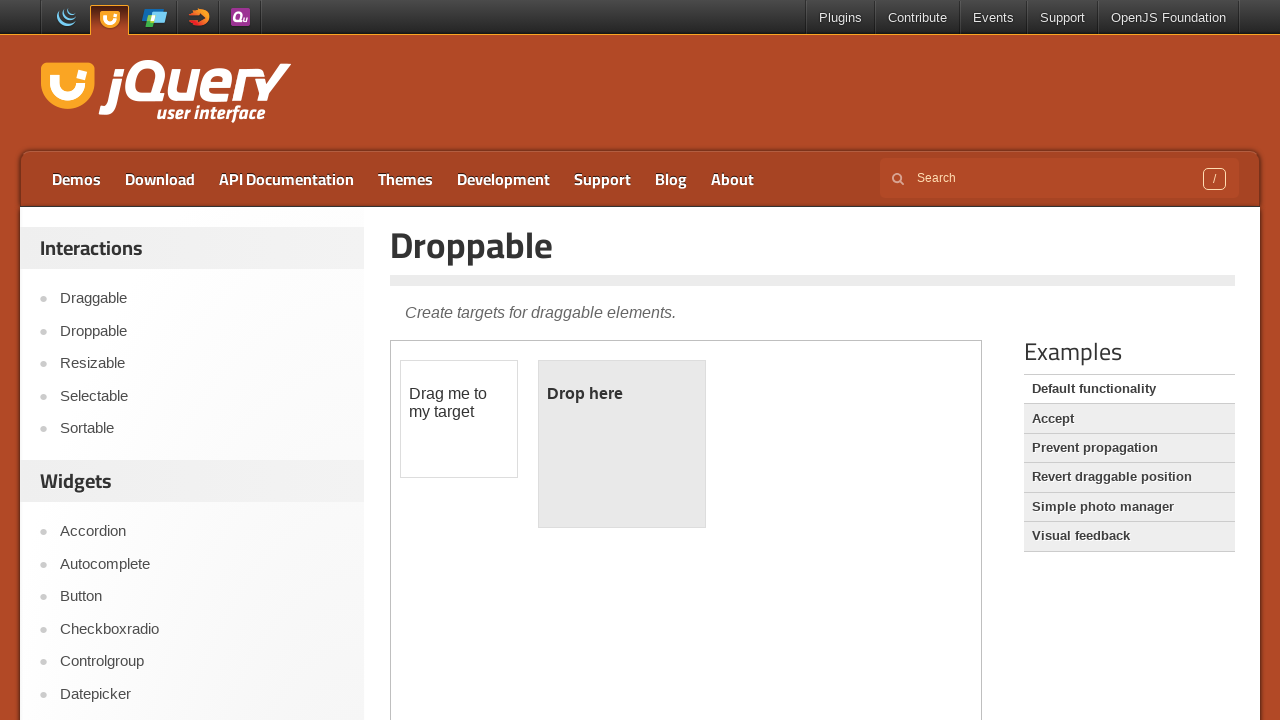

Dragged the draggable element and dropped it onto the droppable area at (622, 444)
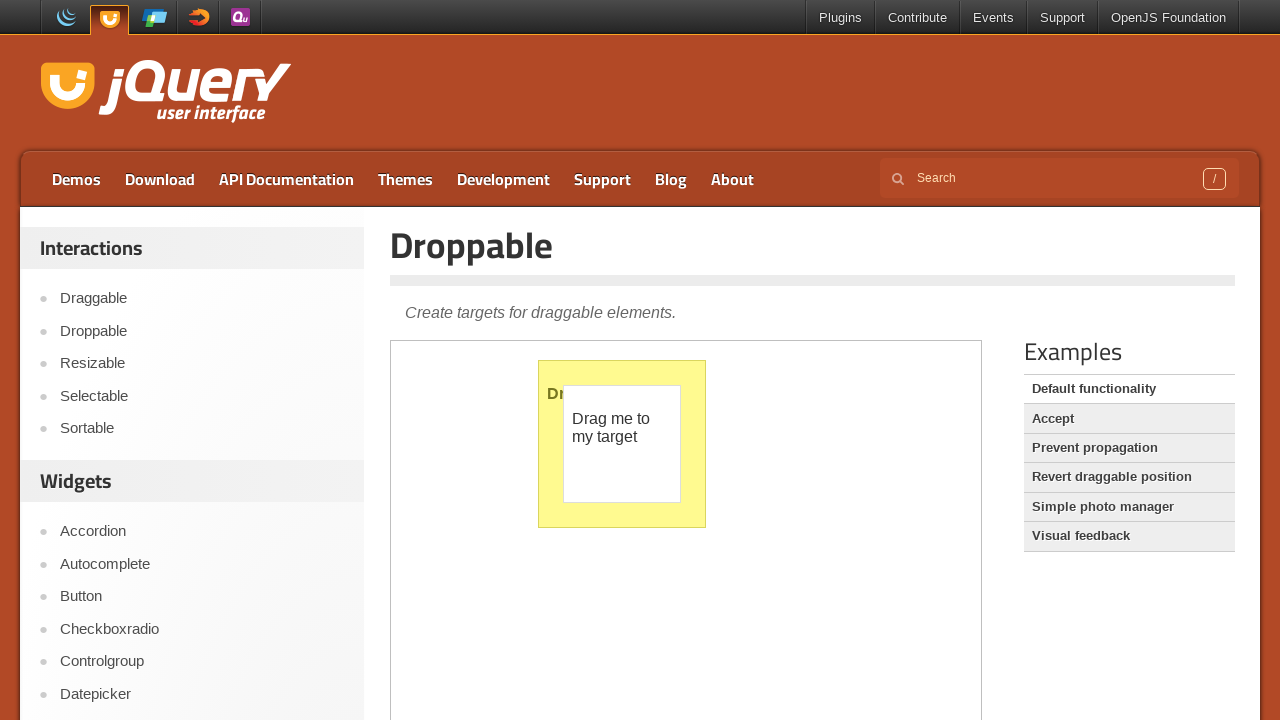

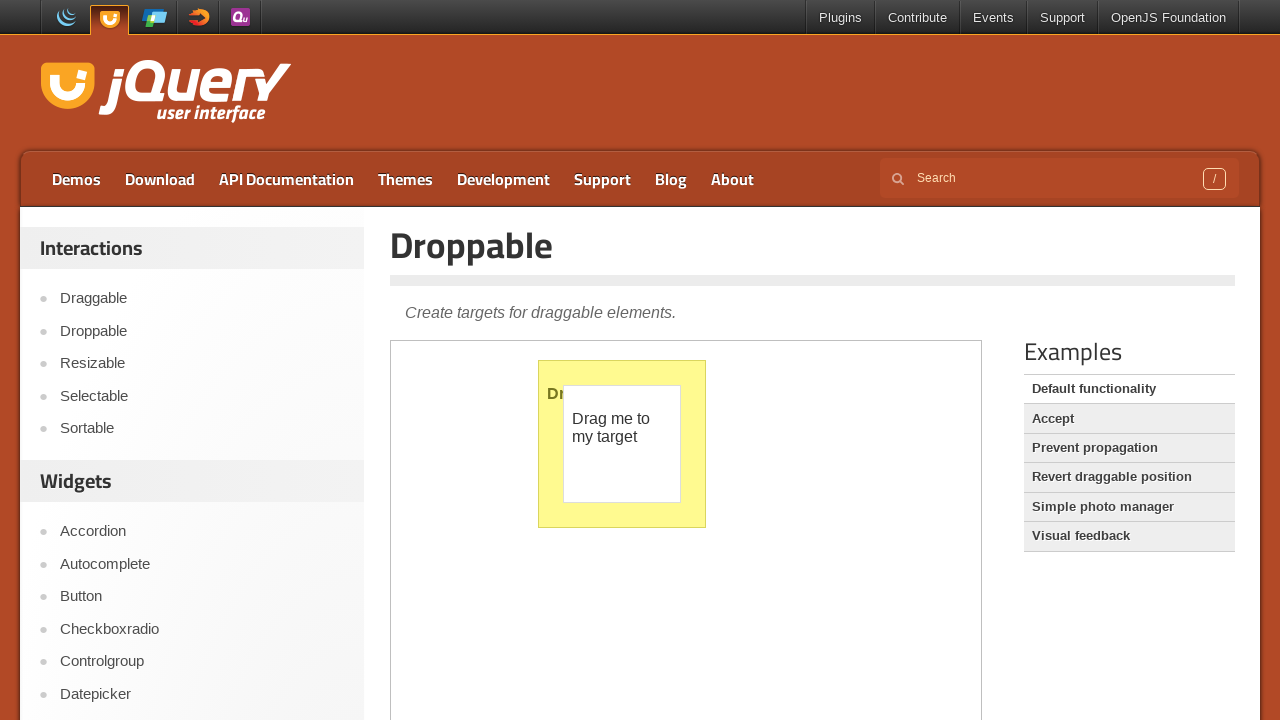